Navigates through multiple pages of the BrowserStack website including the homepage, pricing page, integrations page, and documentation page to verify they load correctly.

Starting URL: https://www.browserstack.com

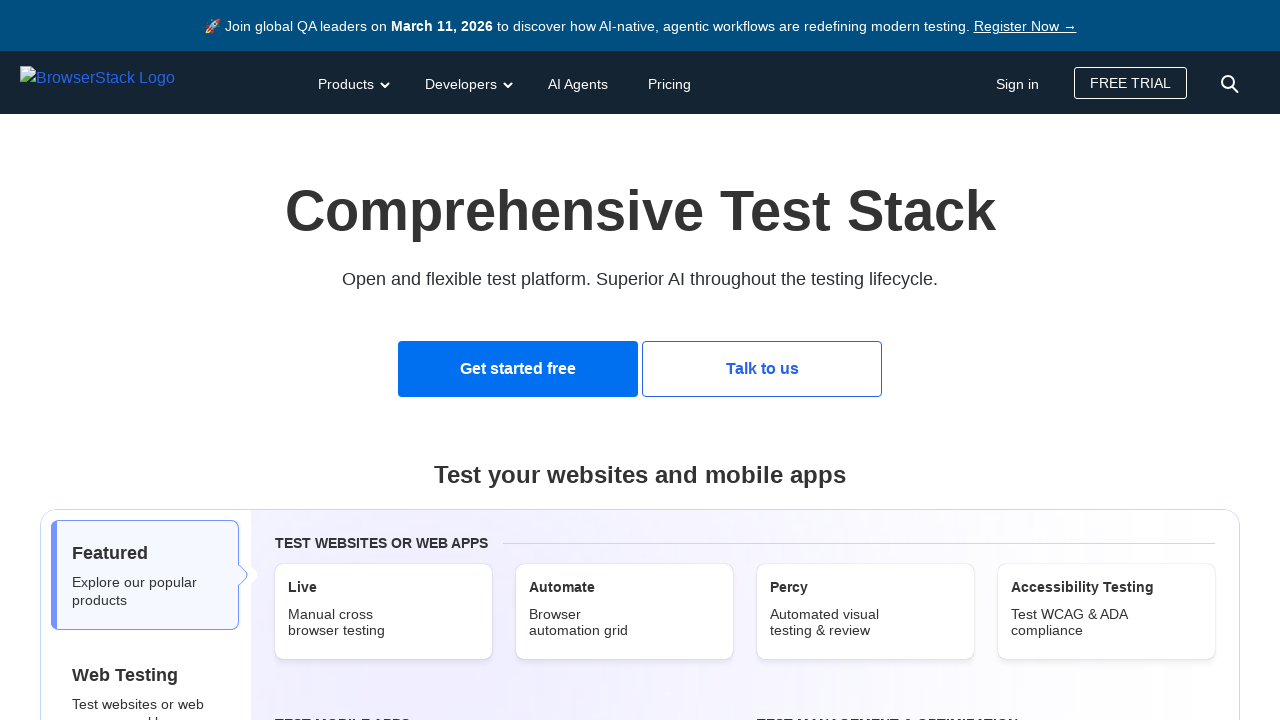

Homepage loaded and DOM content initialized
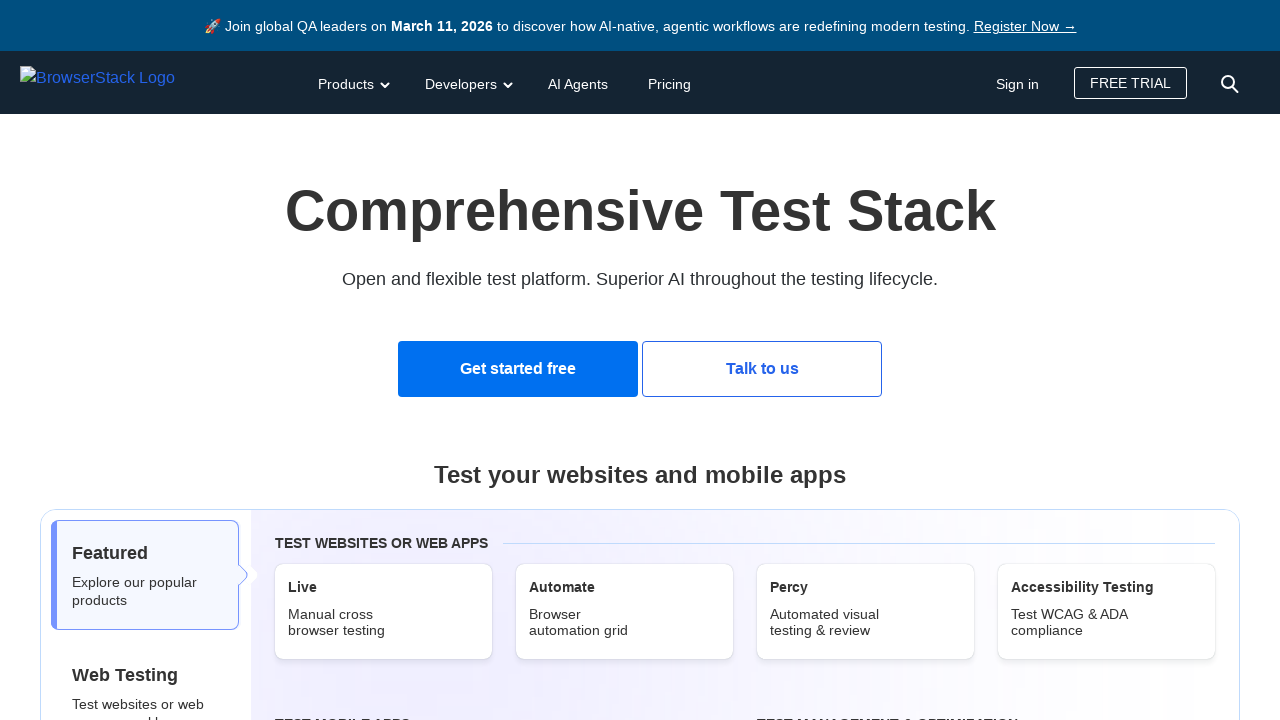

Navigated to BrowserStack Pricing page
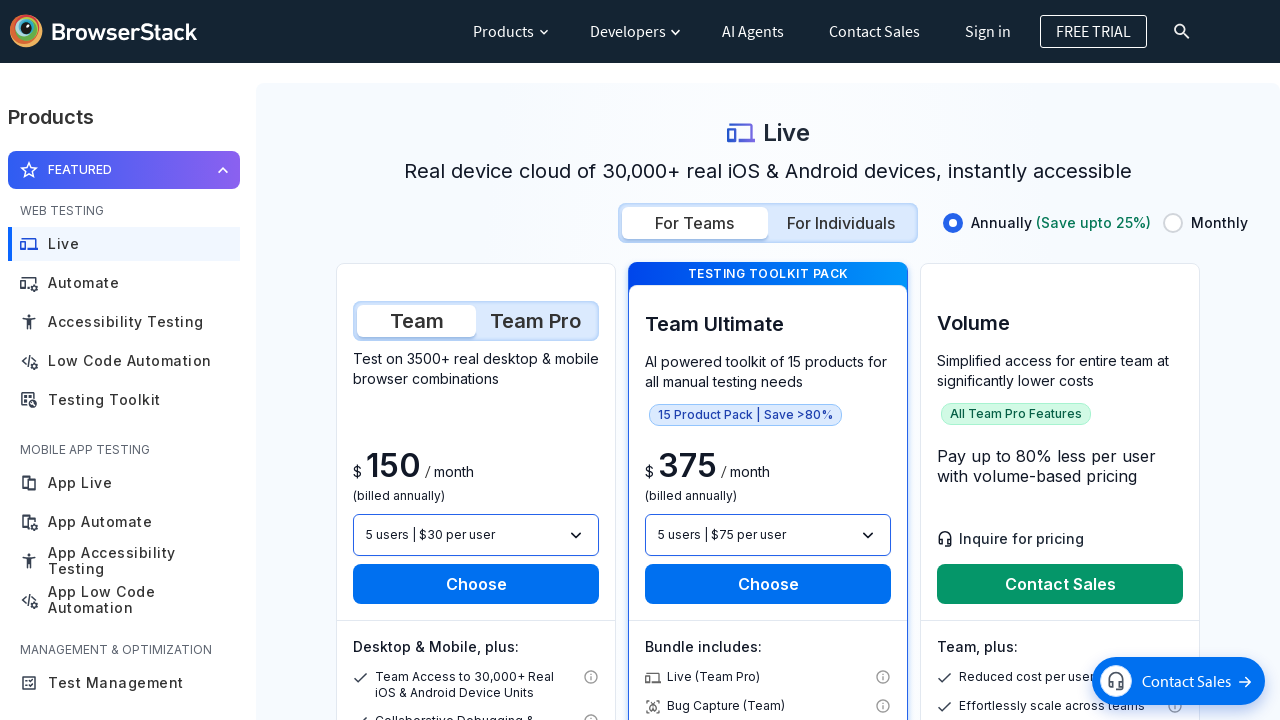

Pricing page DOM content loaded
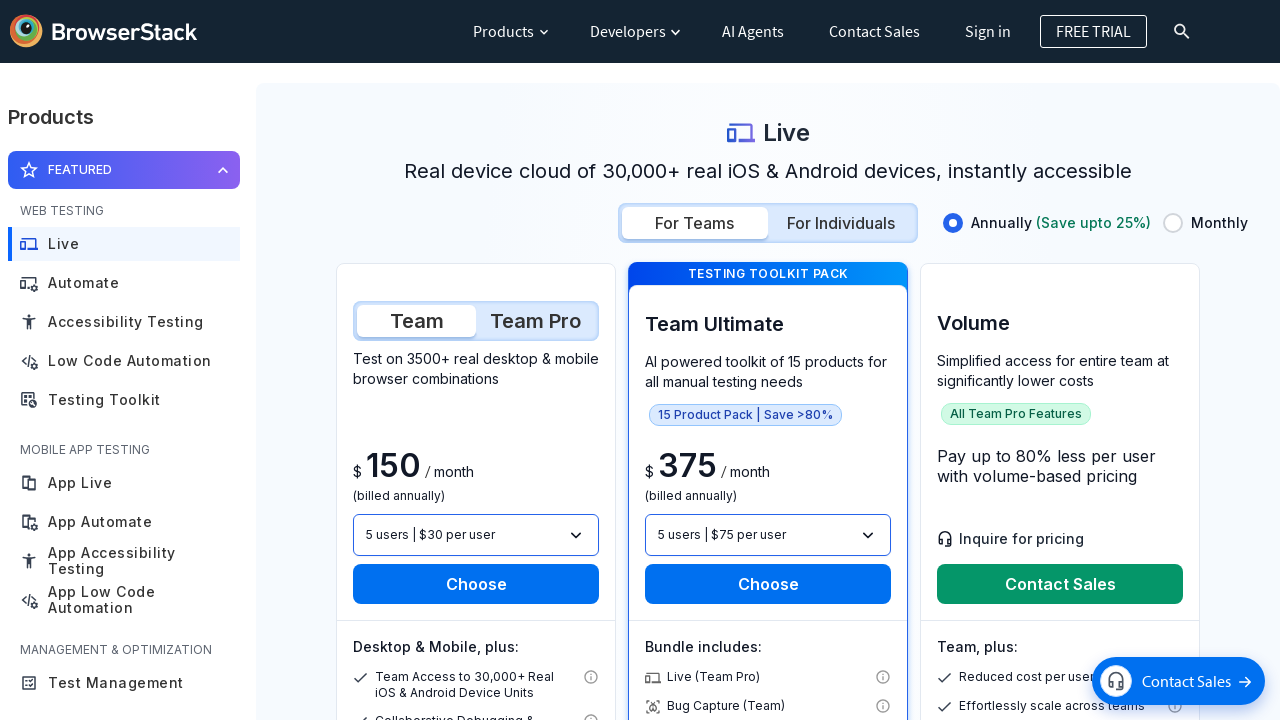

Navigated to BrowserStack Integrations/Automate page
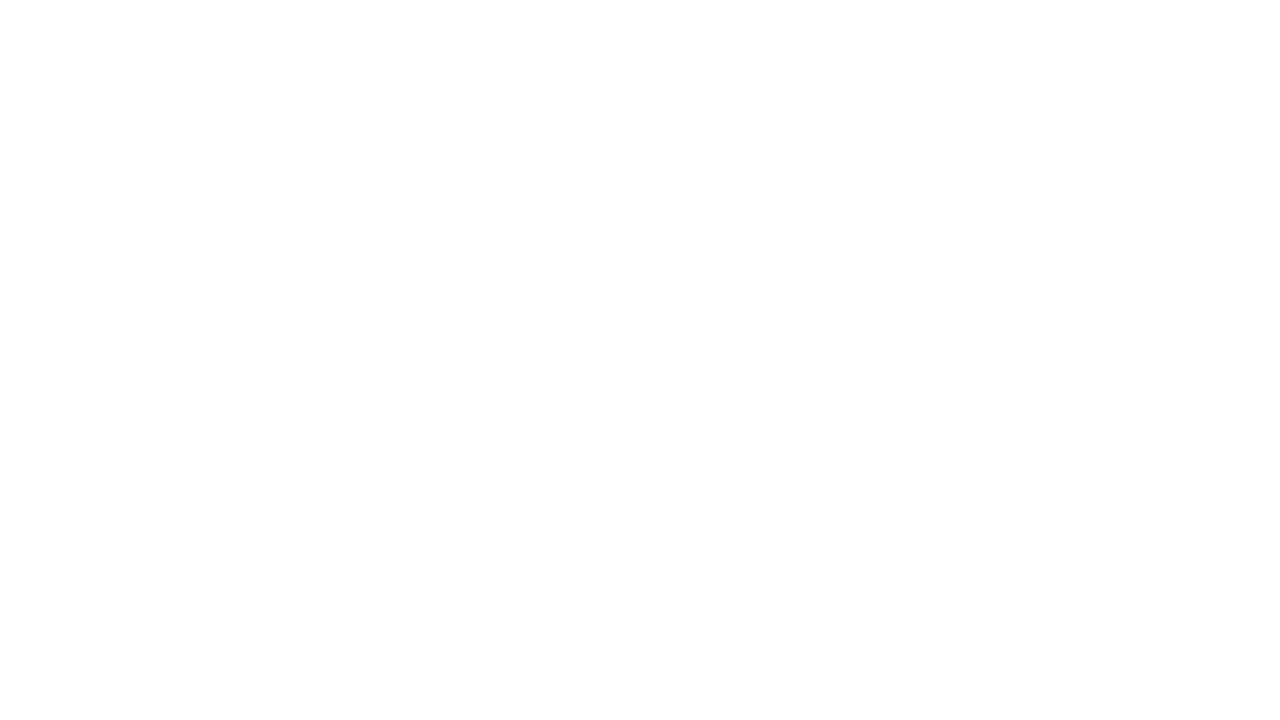

Integrations/Automate page DOM content loaded
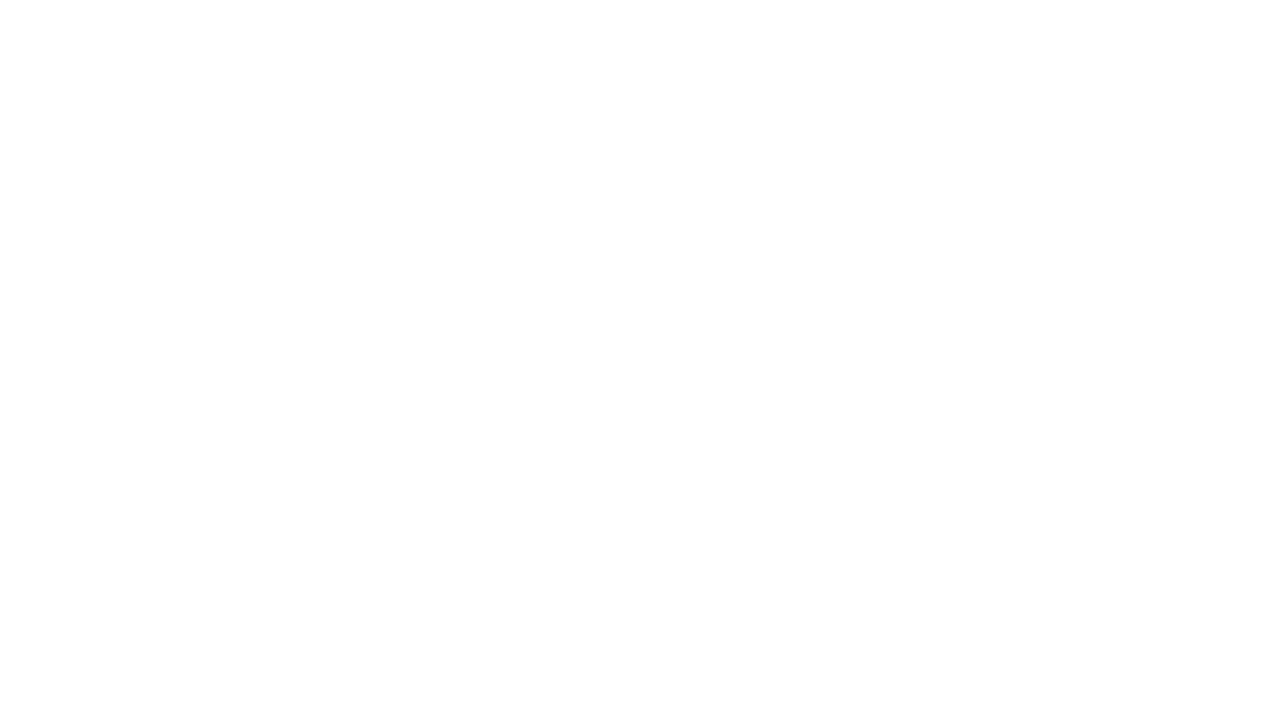

Navigated to BrowserStack Documentation page
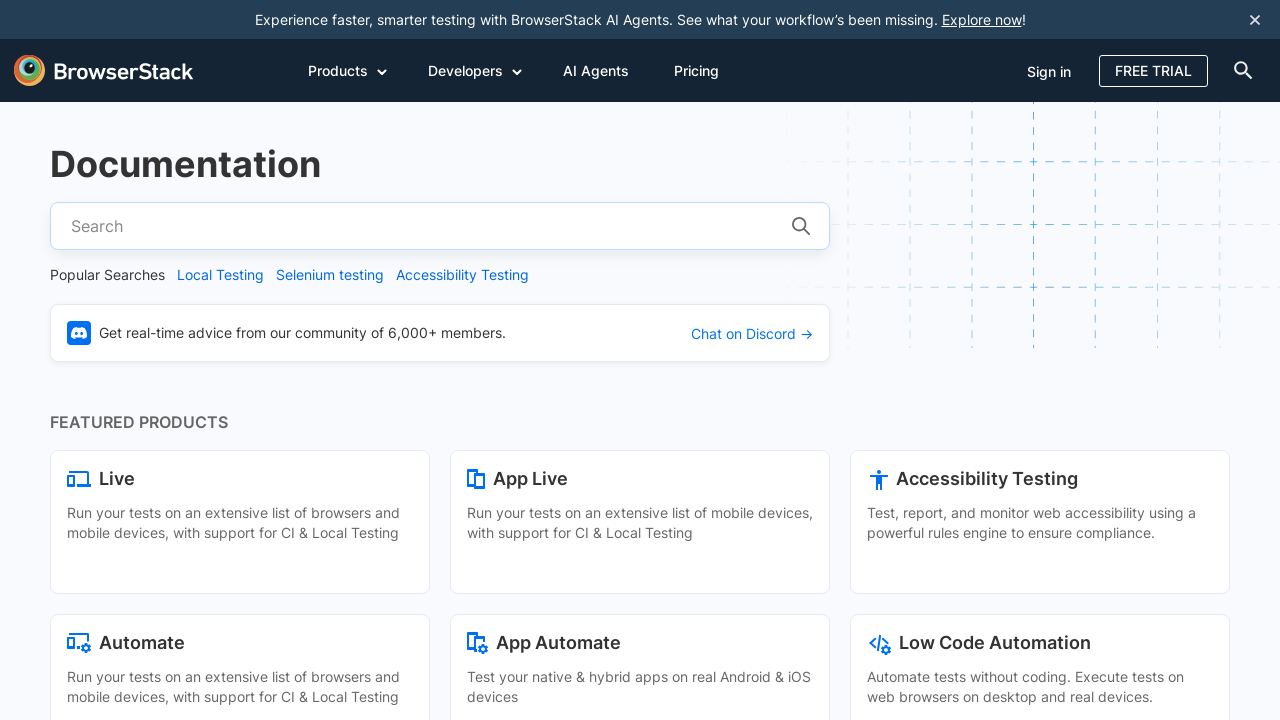

Documentation page DOM content loaded
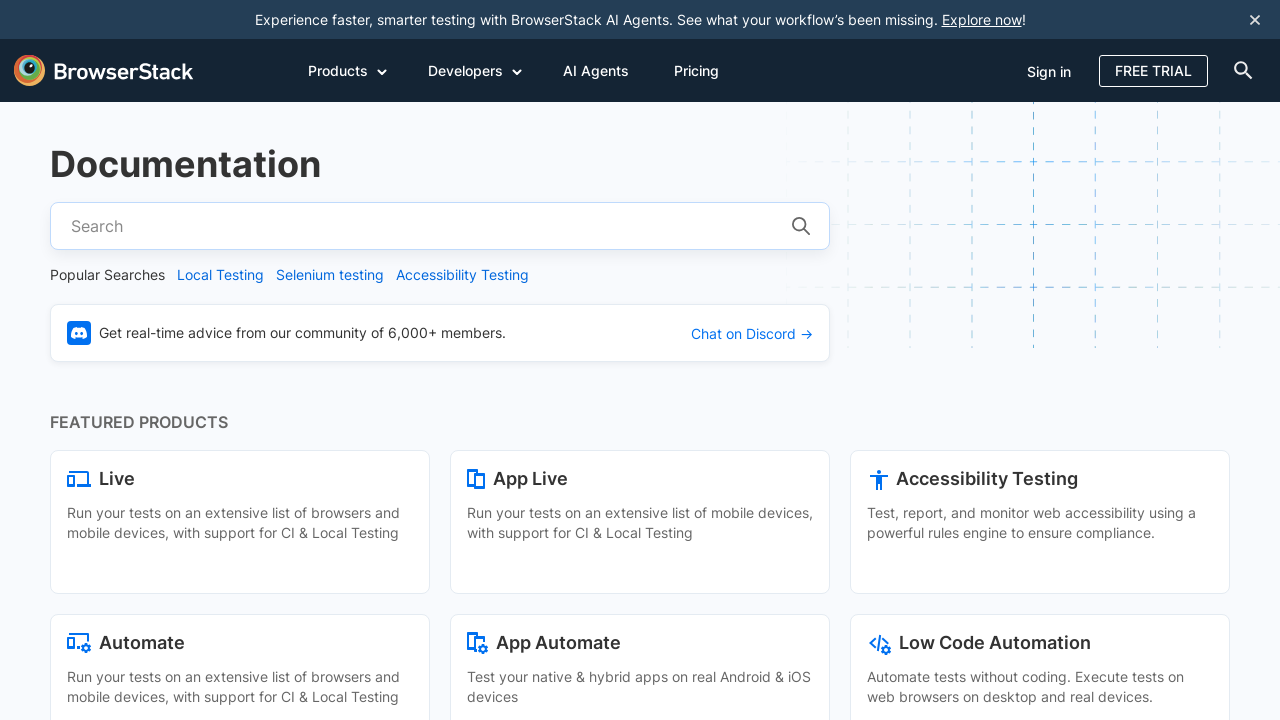

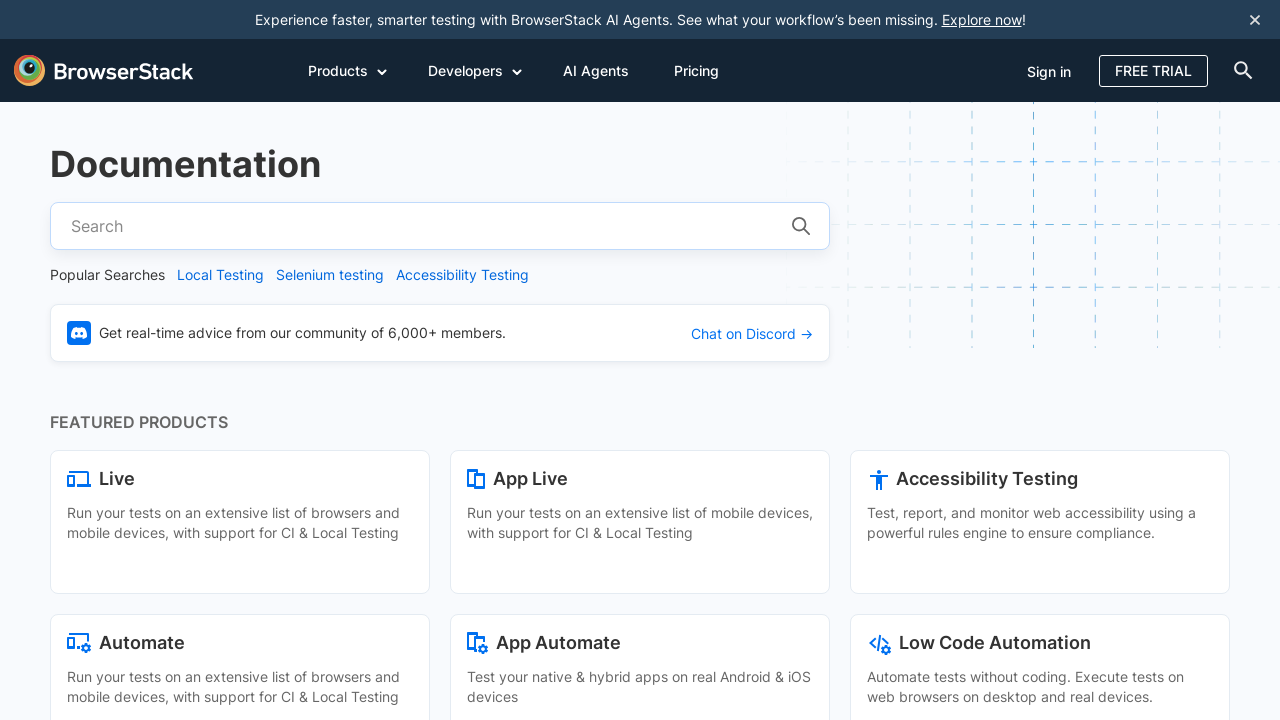